Navigates to the Freshworks website and verifies that footer links are present on the page

Starting URL: https://www.freshworks.com/

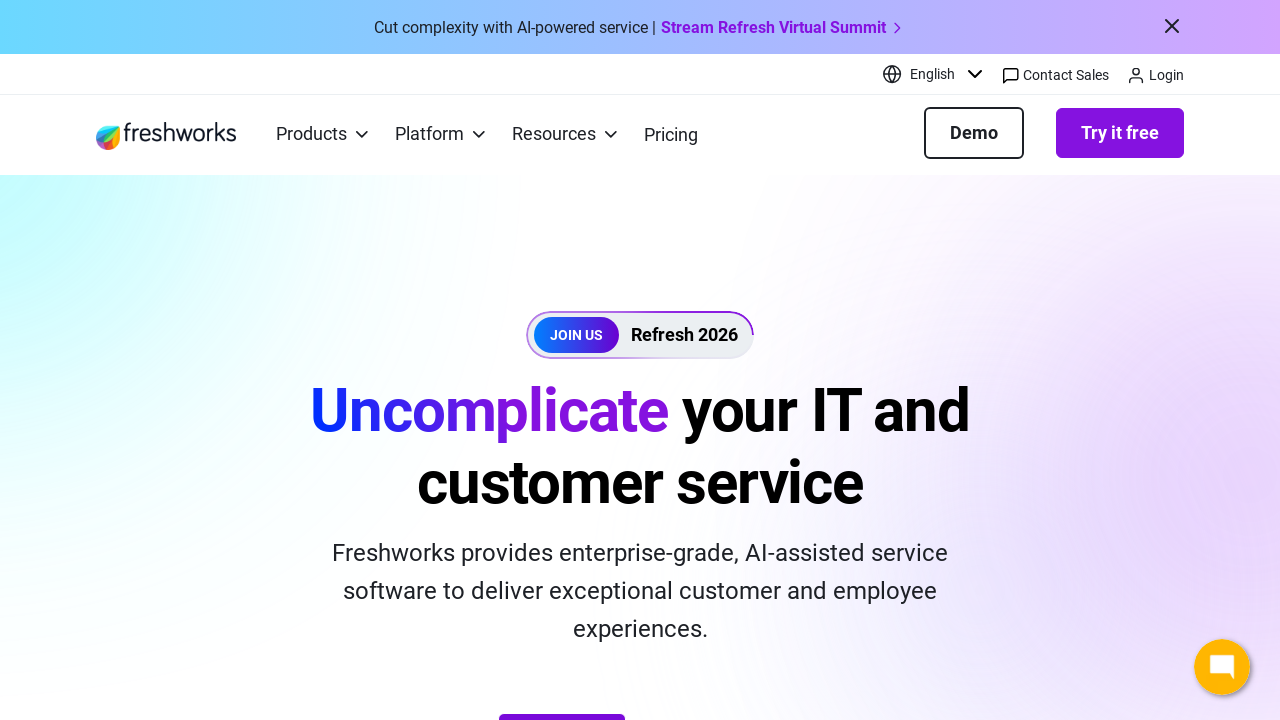

Navigated to Freshworks website
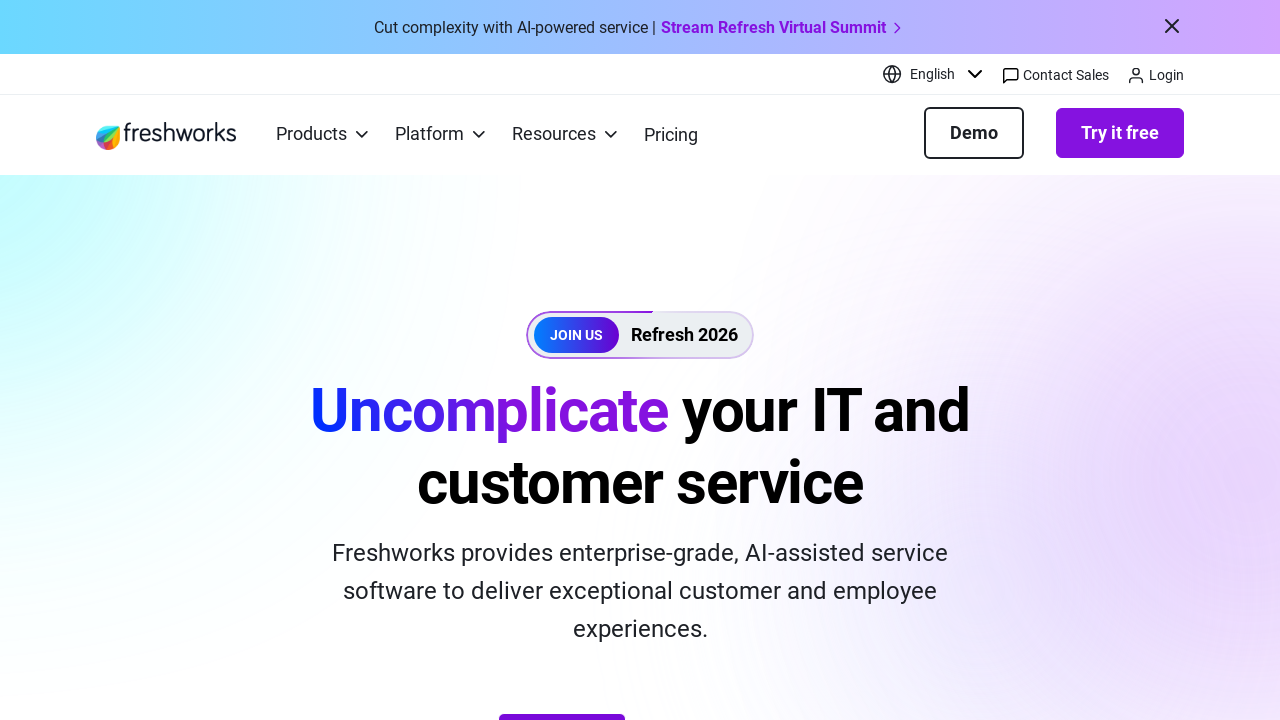

Footer links selector loaded on page
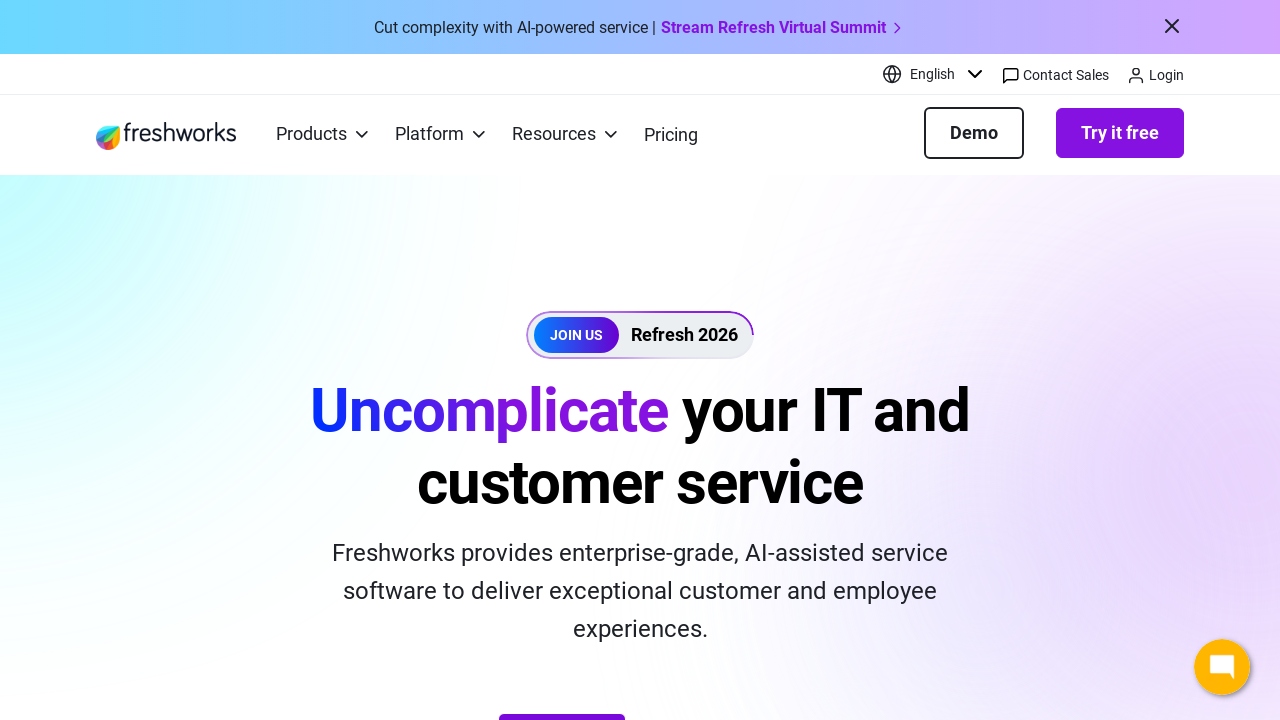

Retrieved all footer links from page
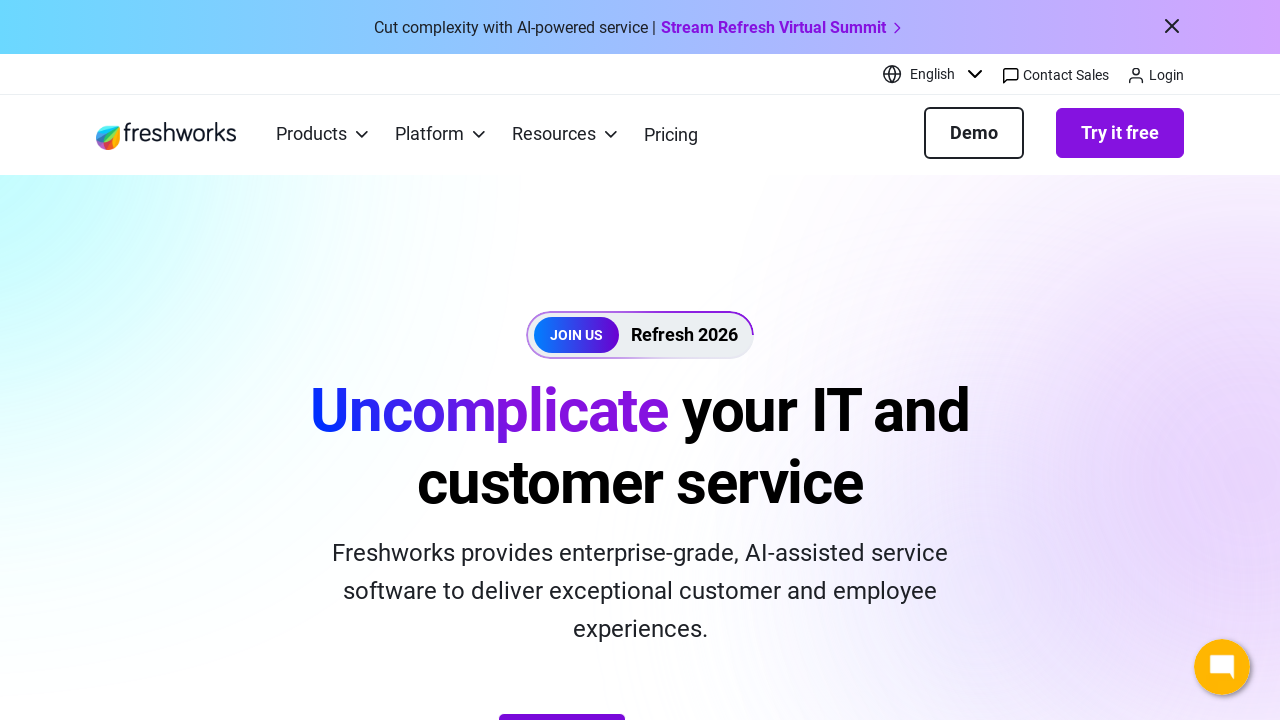

Verified that footer links are present on the page
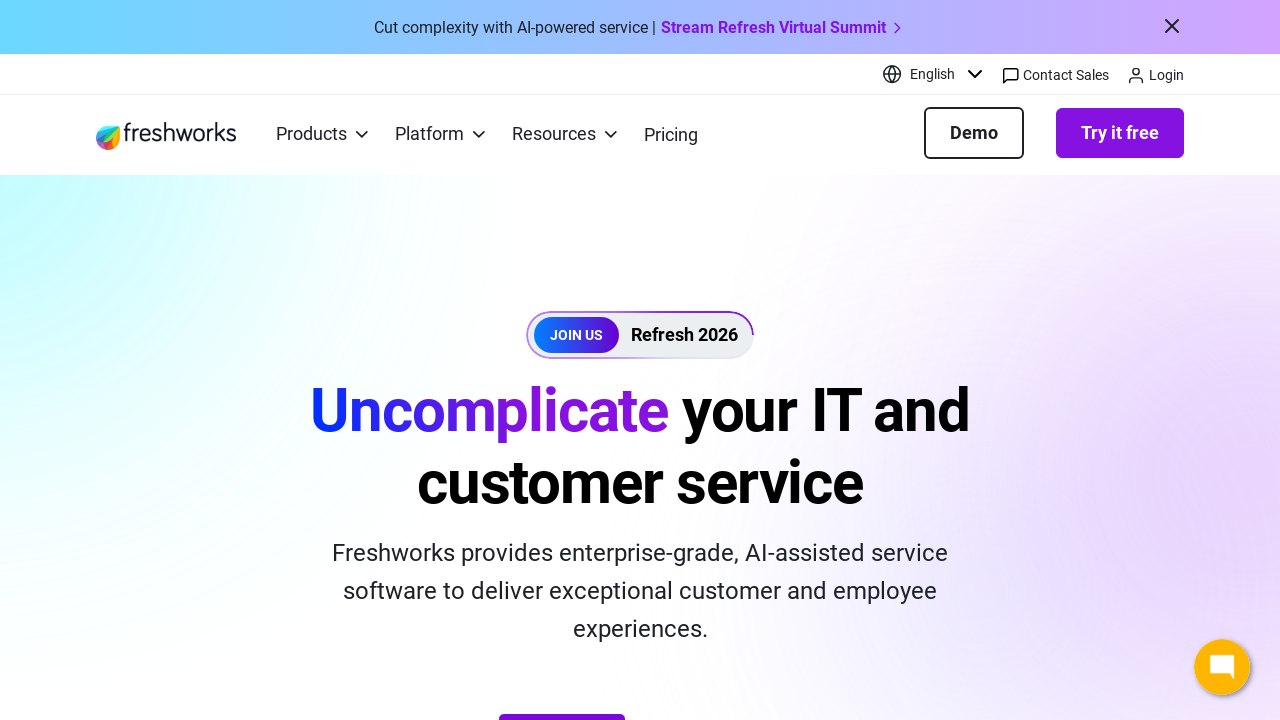

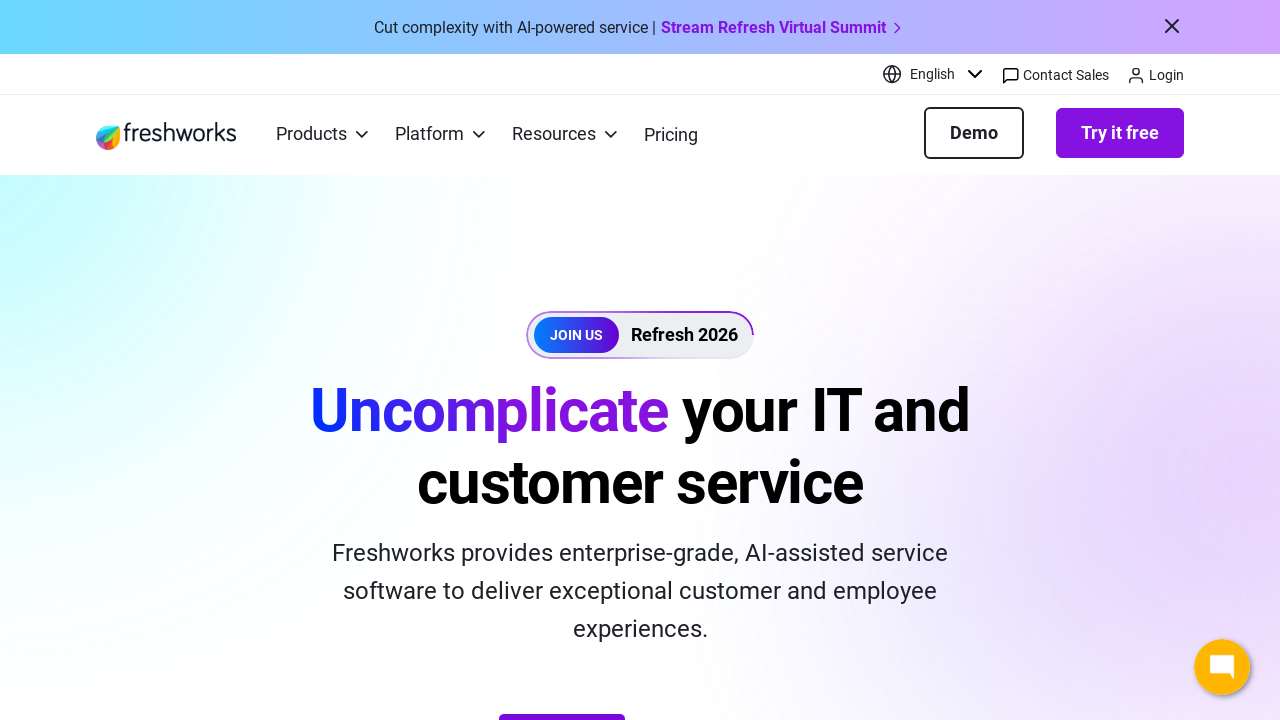